Navigates to a product offers page and locates price information for a specific product in a web table

Starting URL: https://rahulshettyacademy.com/seleniumPractise/#/offers

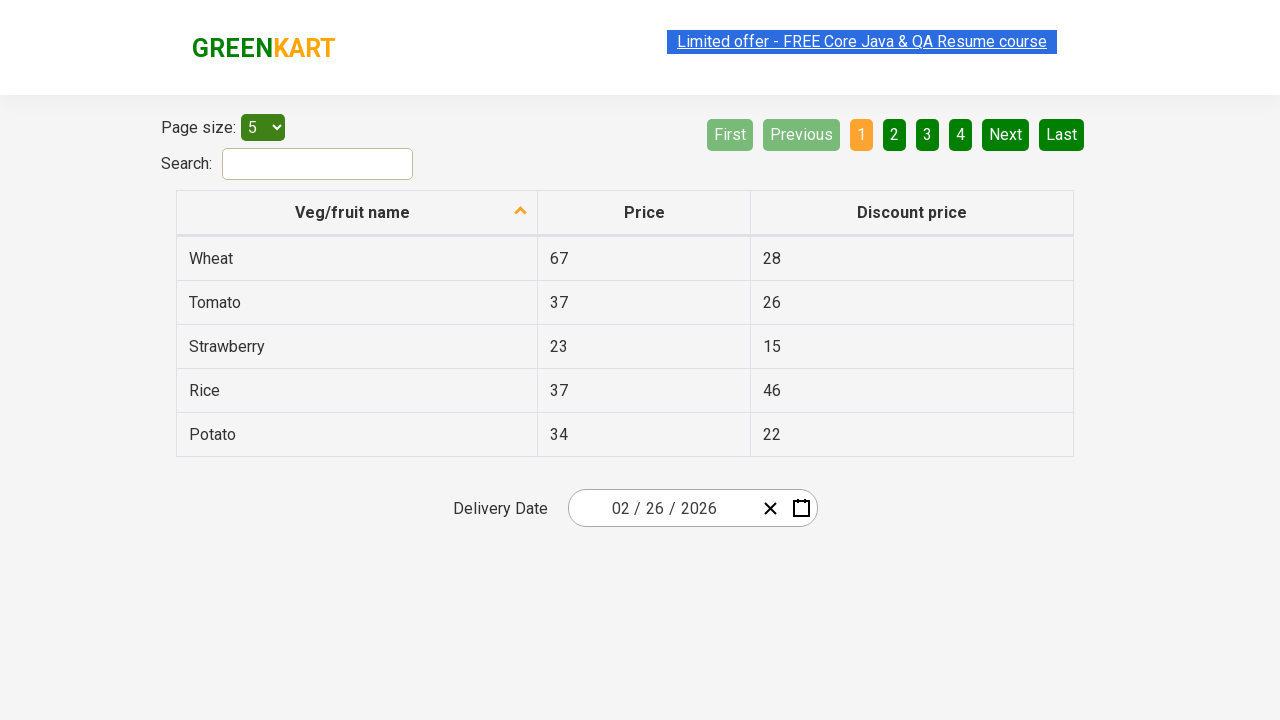

Waited for product table to load
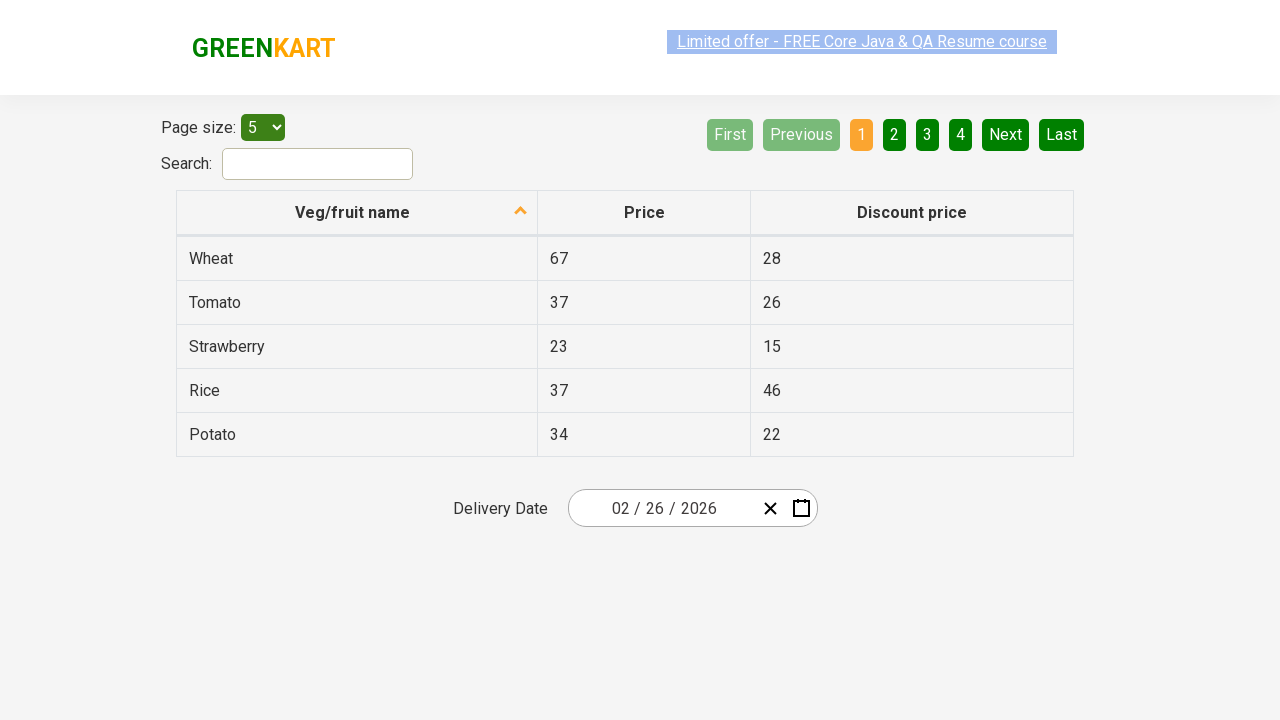

Located all product name cells in first column
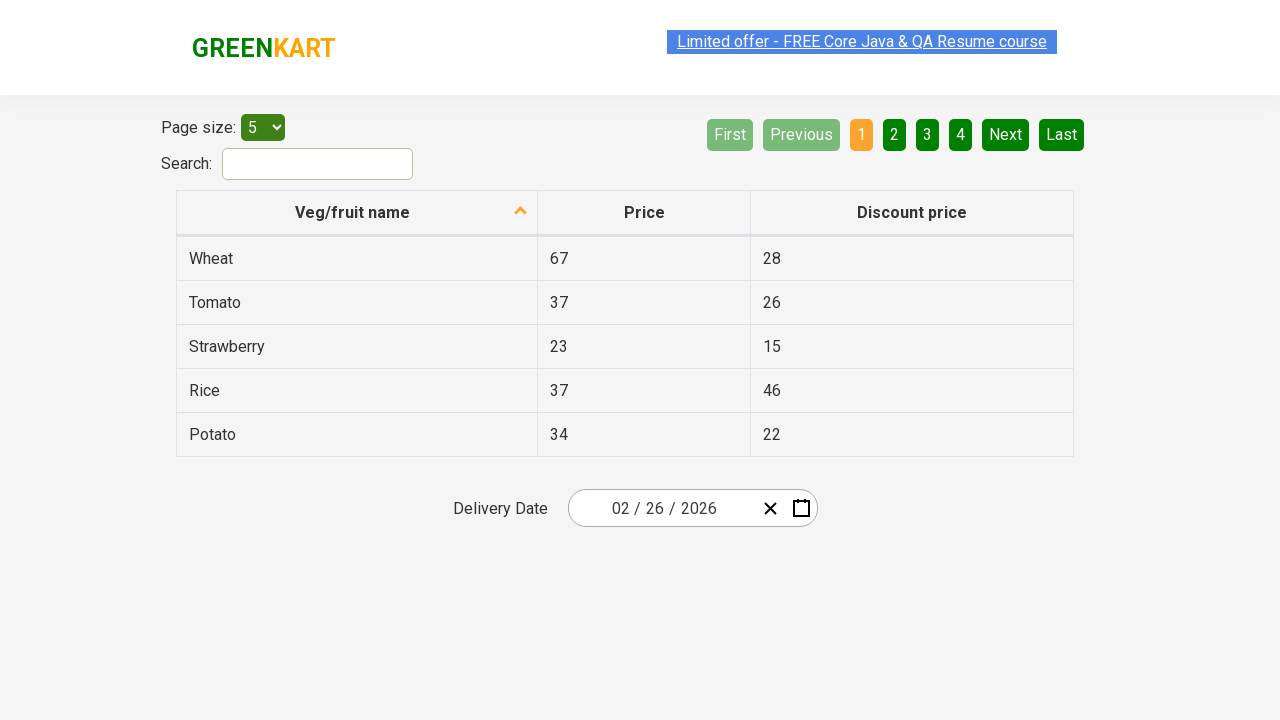

Retrieved text content from product cell 1
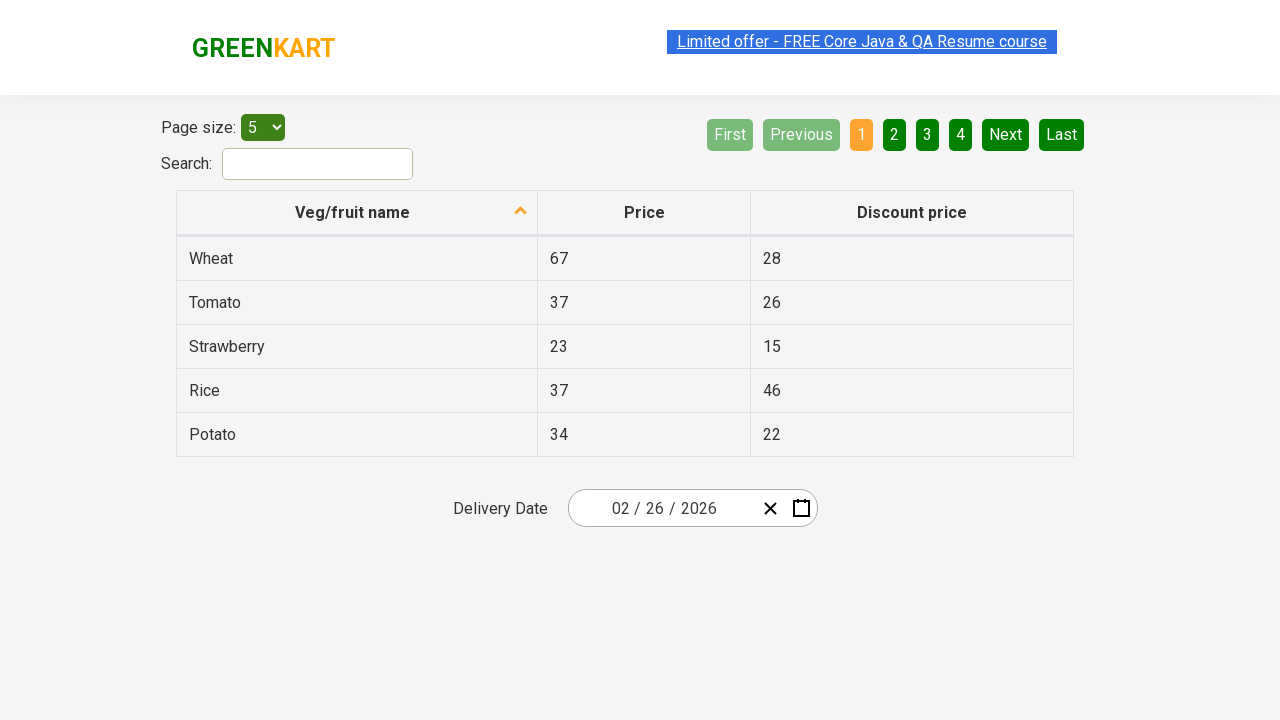

Retrieved text content from product cell 2
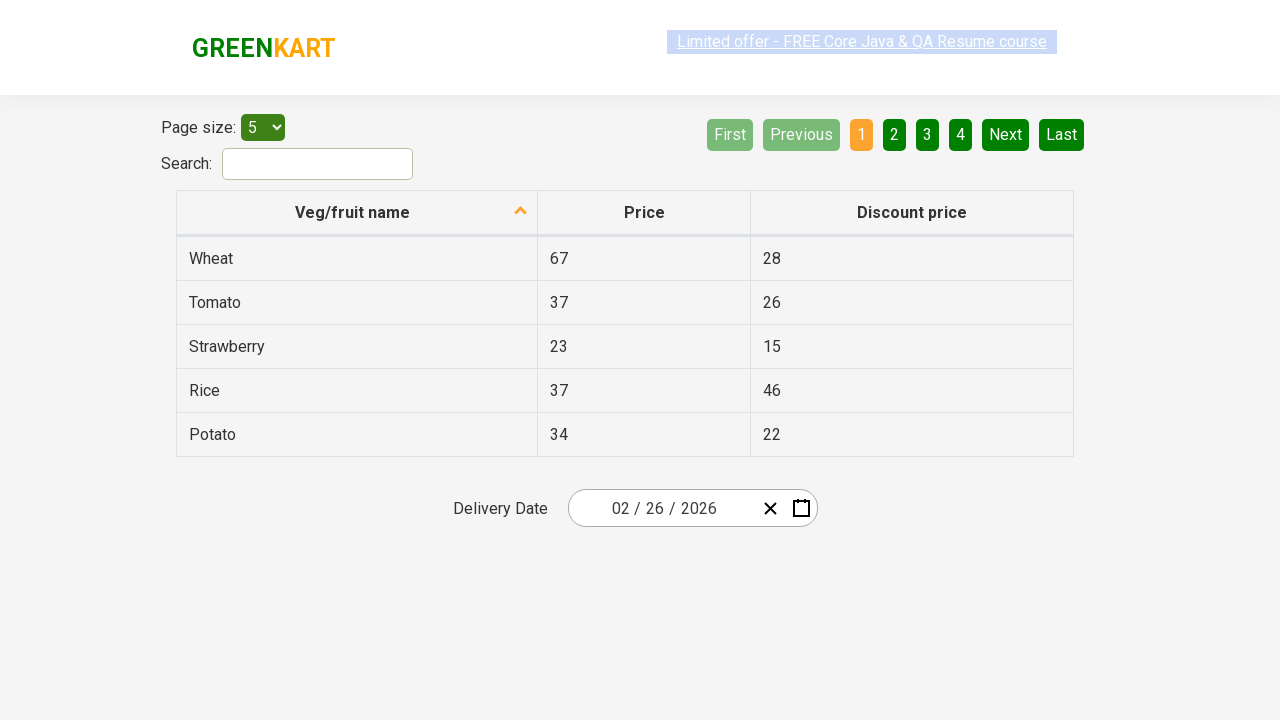

Retrieved text content from product cell 3
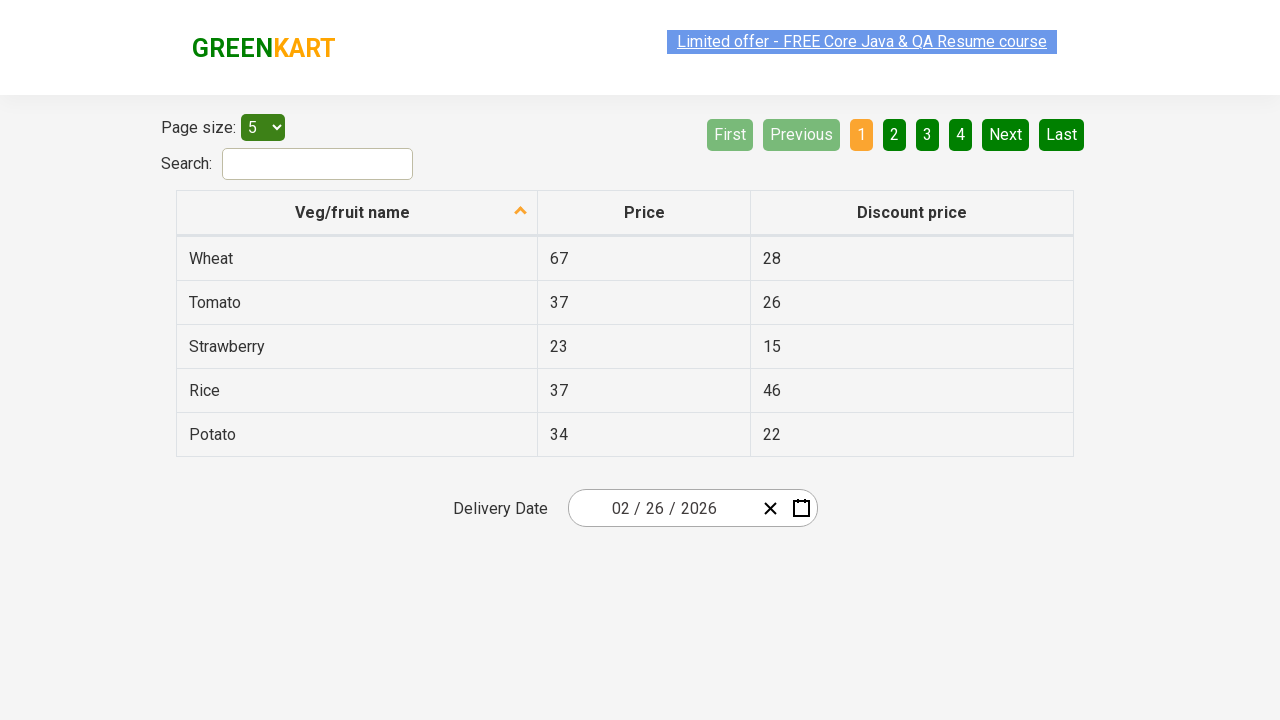

Retrieved text content from product cell 4
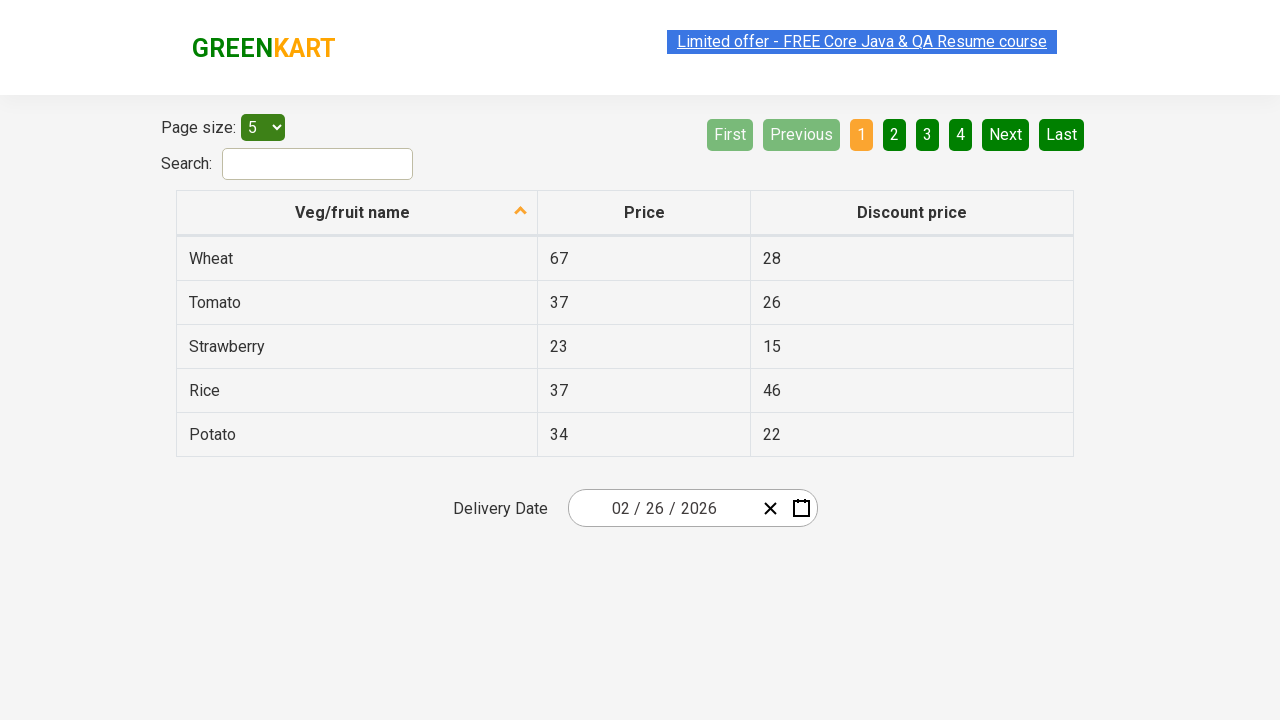

Found 'Rice' product in cell 4
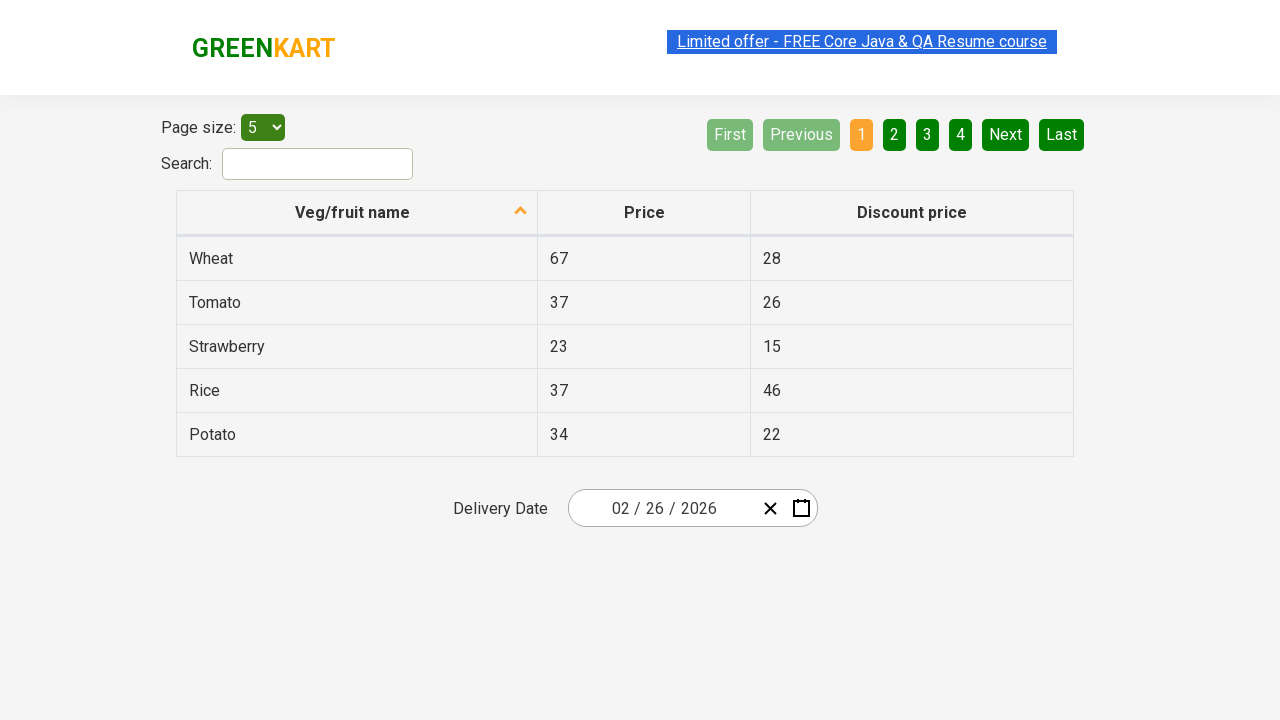

Located corresponding price cell using XPath sibling selector
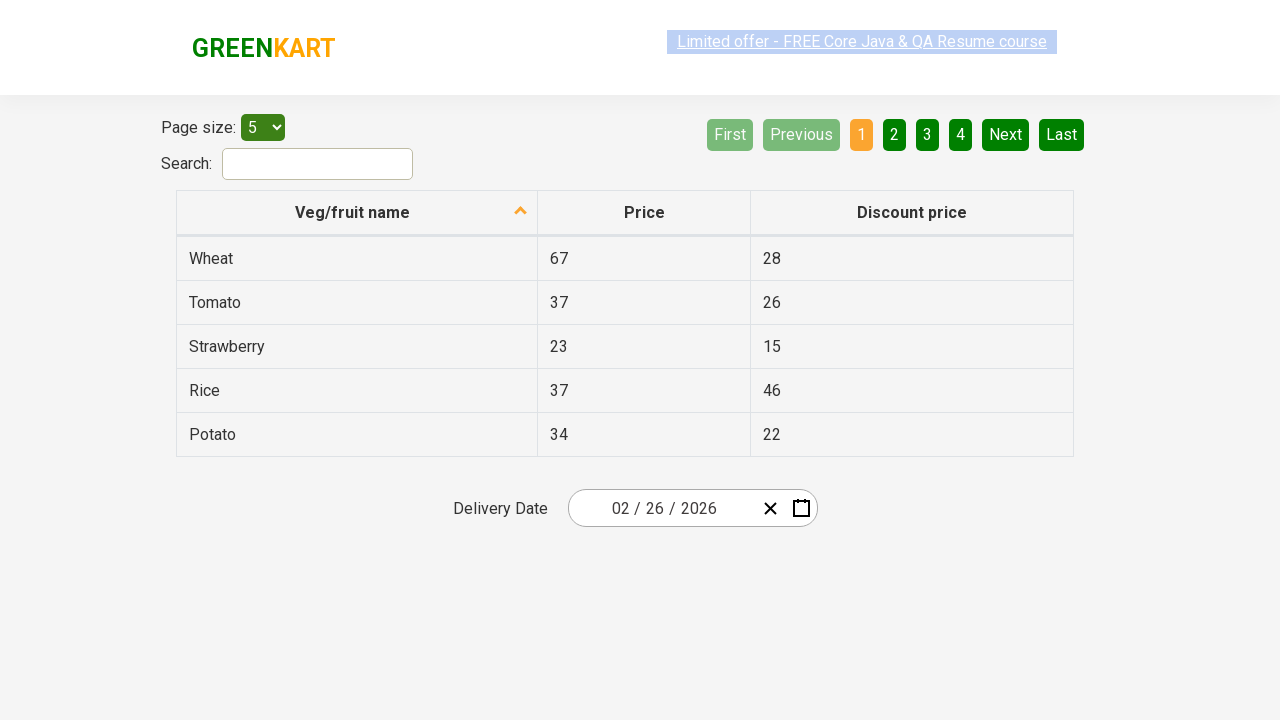

Verified price cell is visible
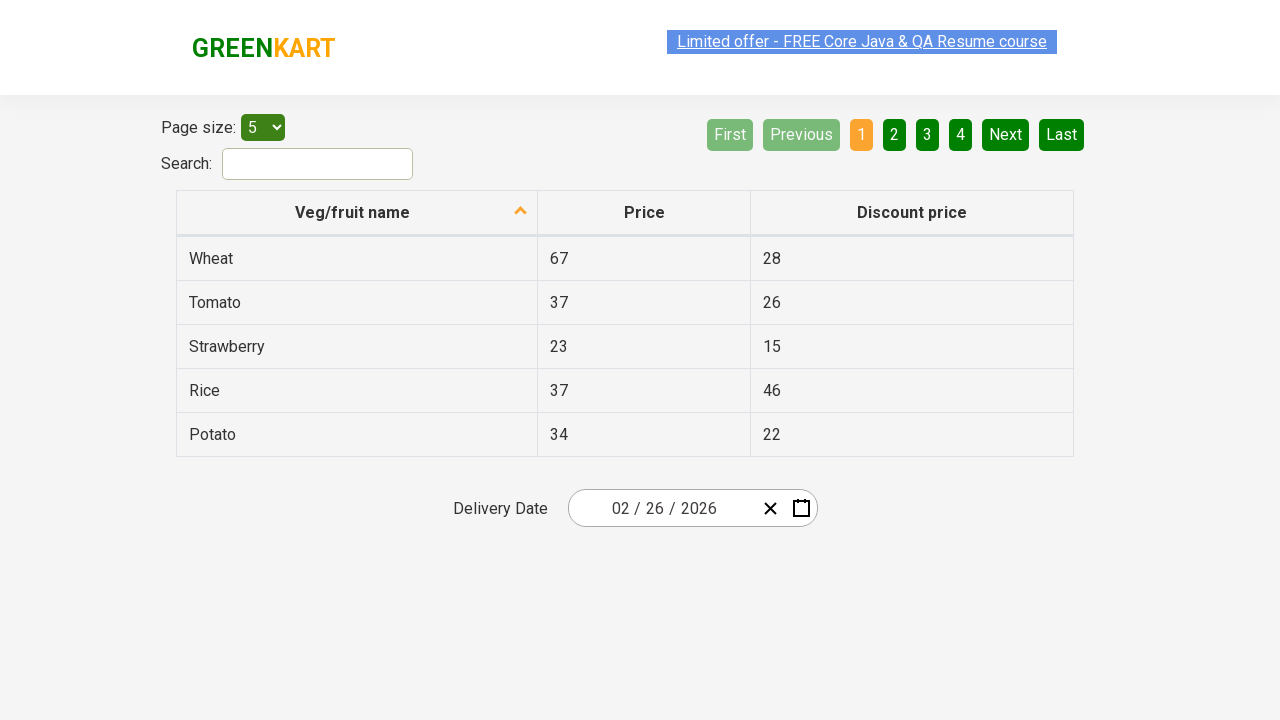

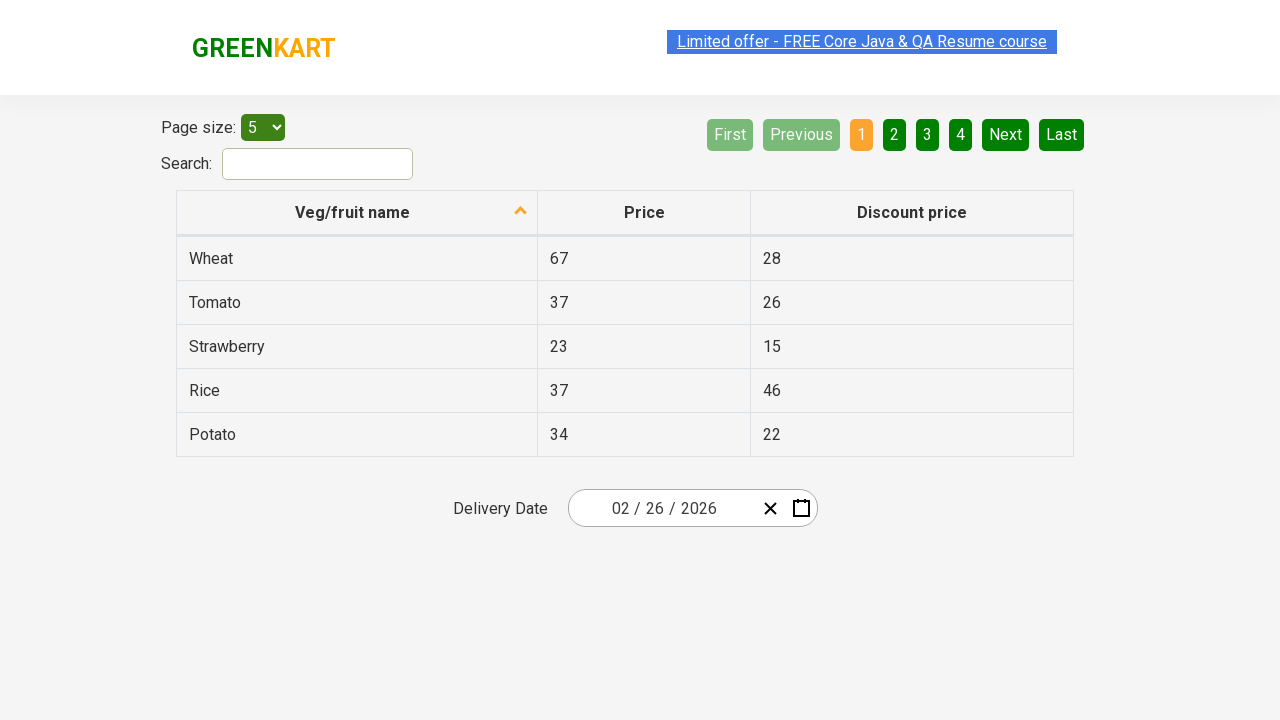